Navigates to details page and verifies size information is displayed

Starting URL: https://www.fletchertables.com/

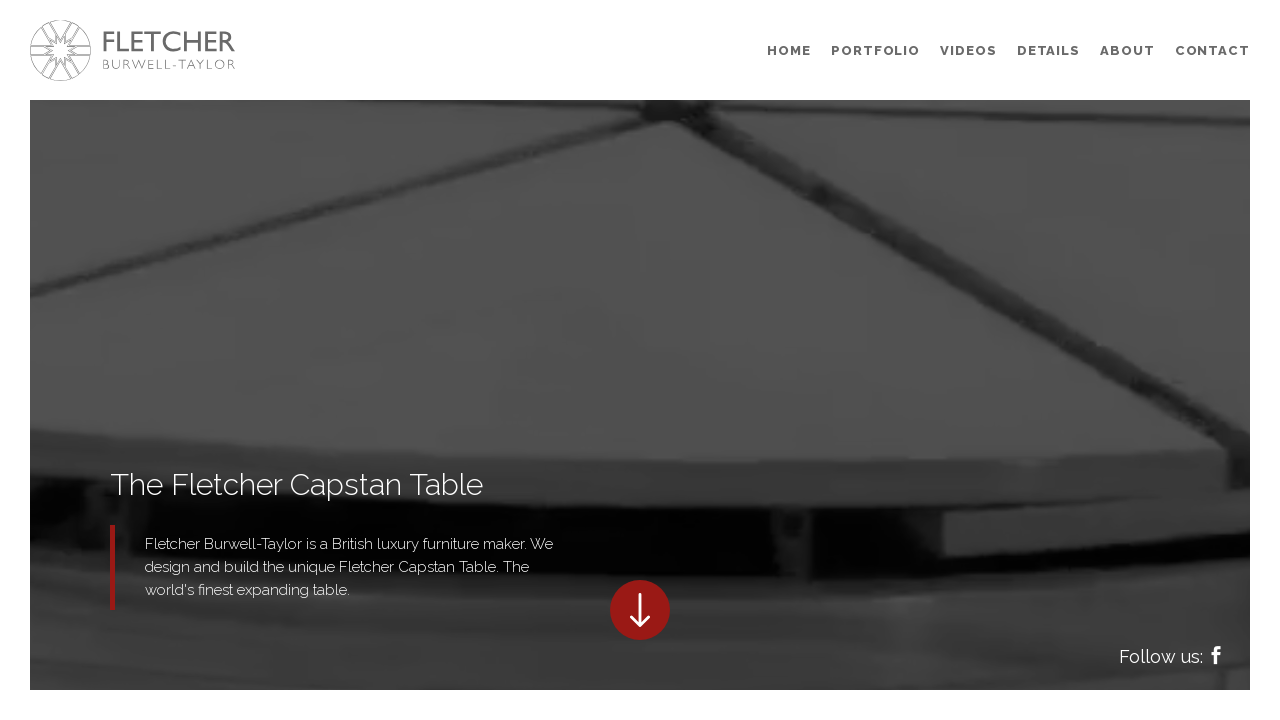

Clicked details button in navigation at (1048, 50) on li[class*='menu-item-24']
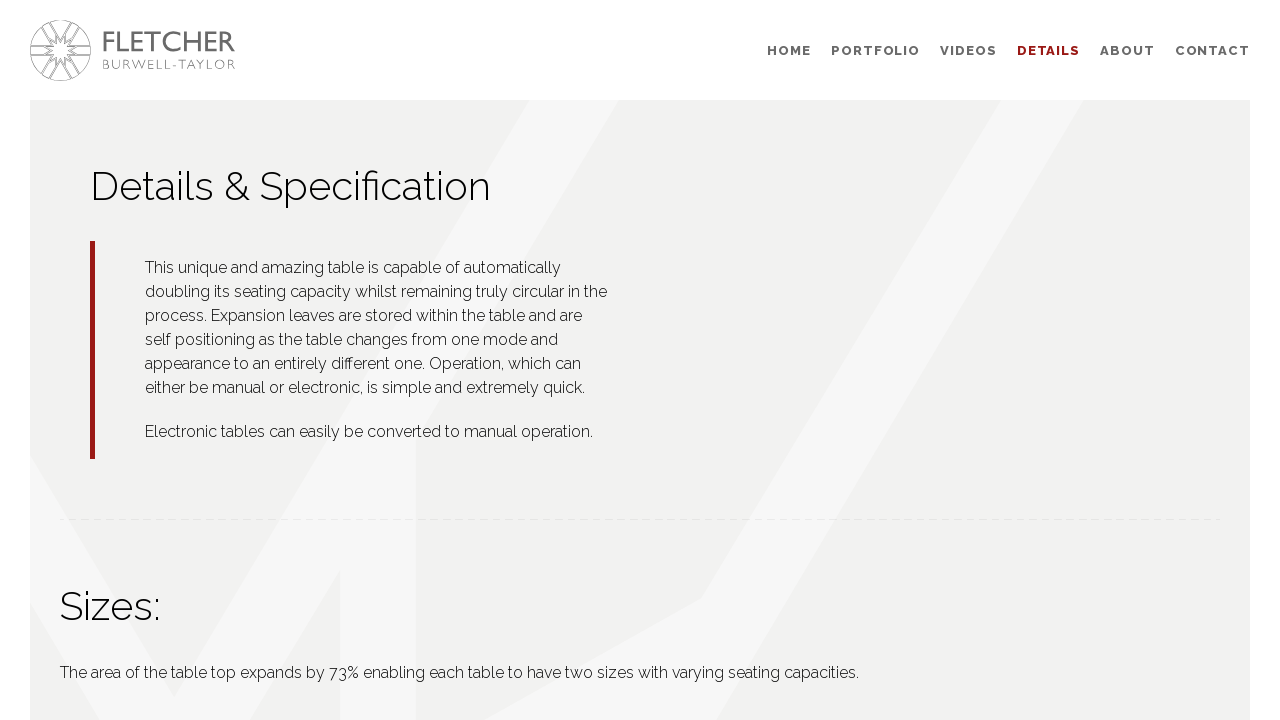

Size information section loaded on details page
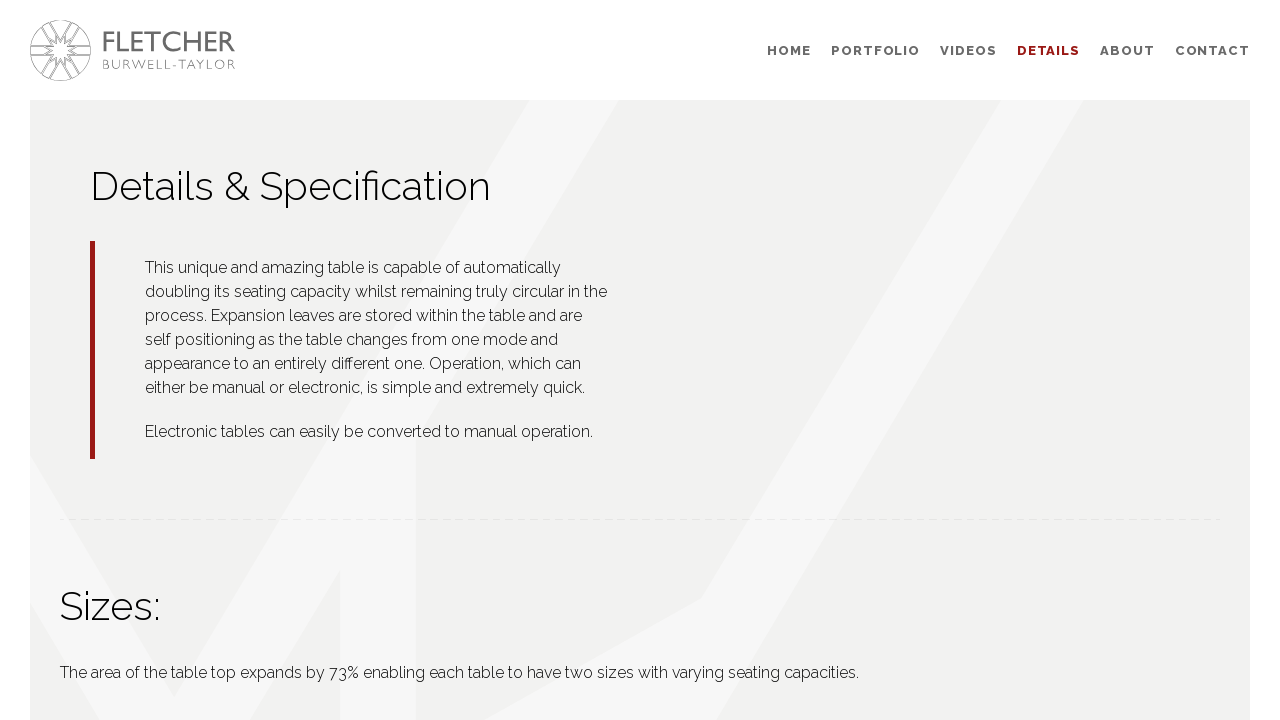

Verified size information '1.67m - 2.2m' is displayed
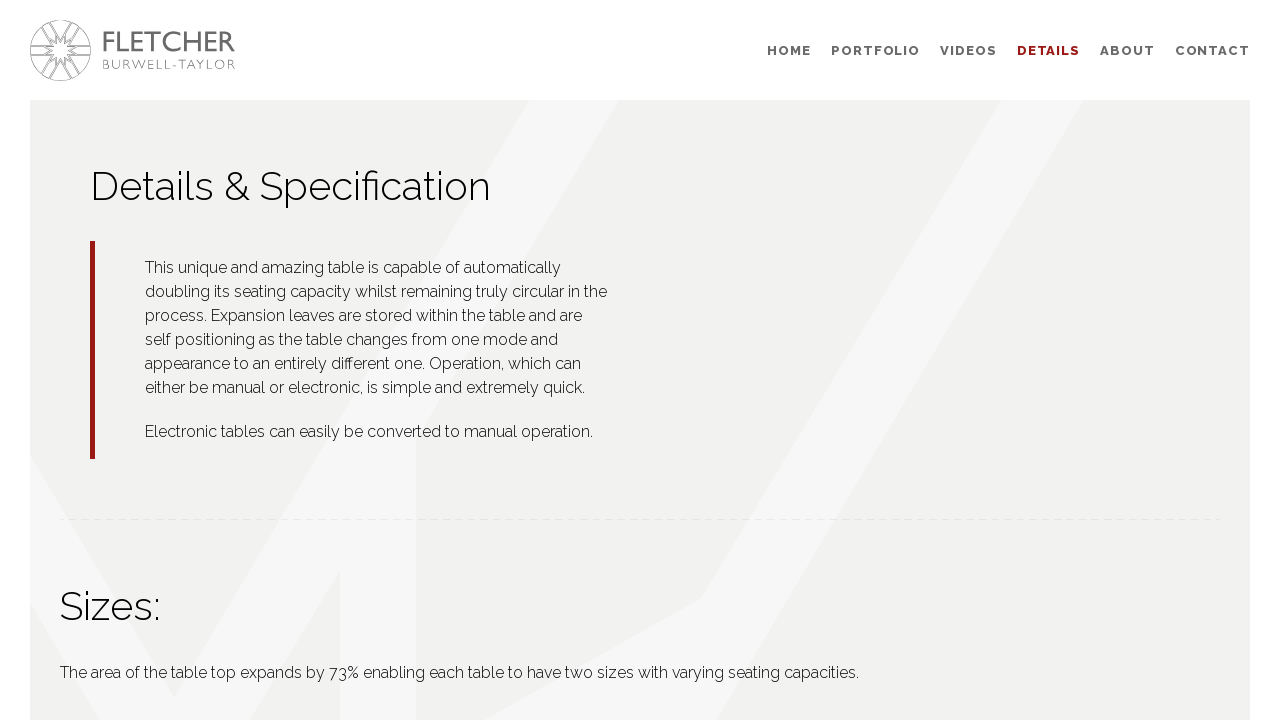

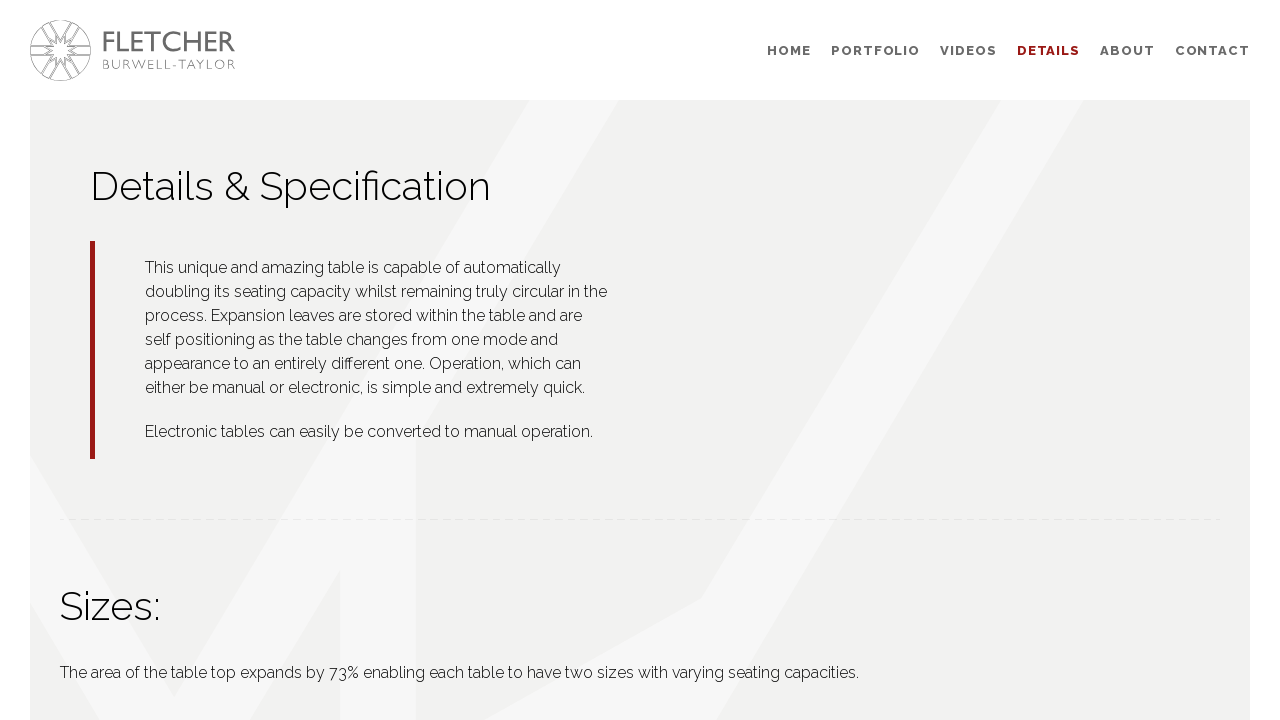